Validates that the username and password input fields have correct placeholder text on the OrangeHRM login page

Starting URL: https://opensource-demo.orangehrmlive.com/

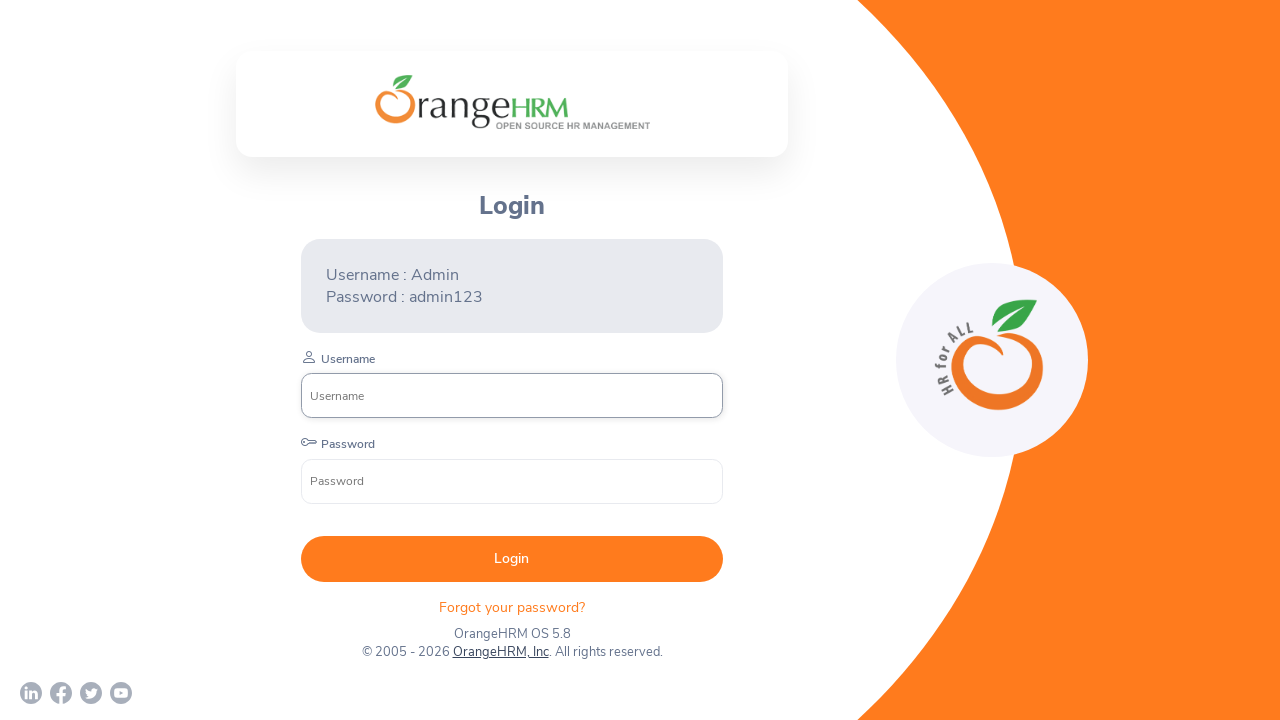

Waited for username input field to load on OrangeHRM login page
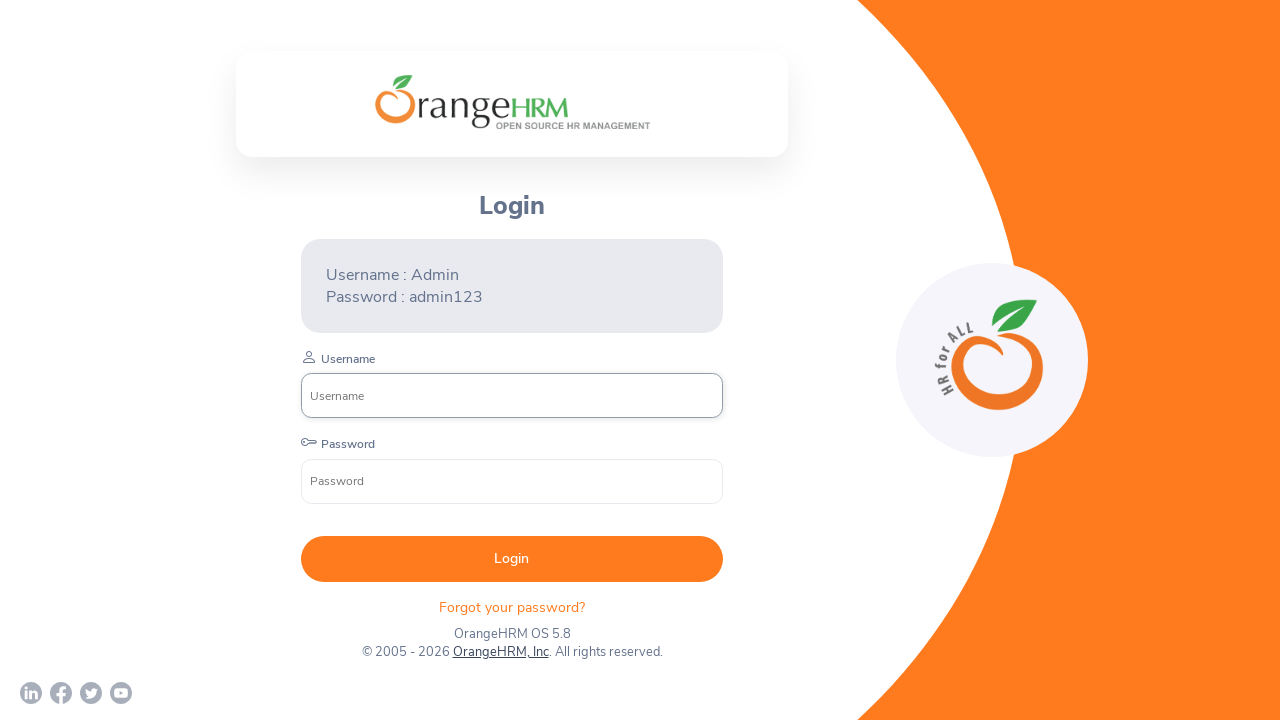

Retrieved placeholder text from username input field
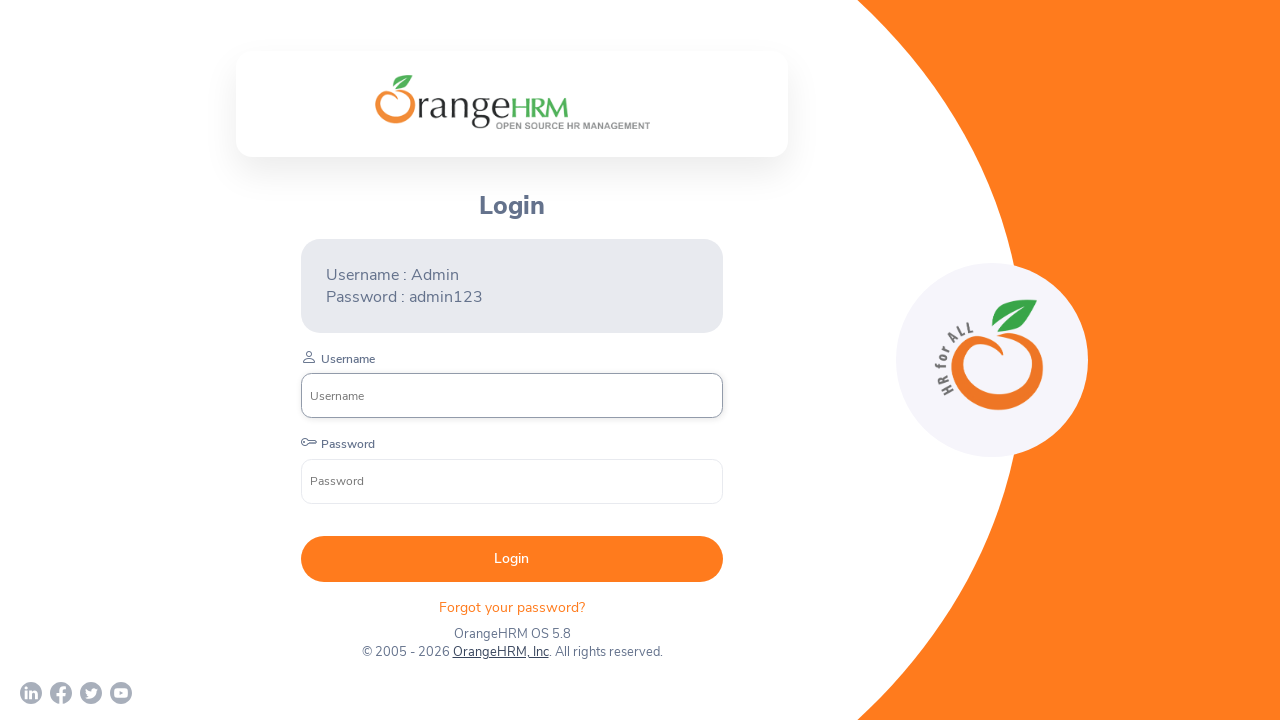

Verified username placeholder text is 'Username'
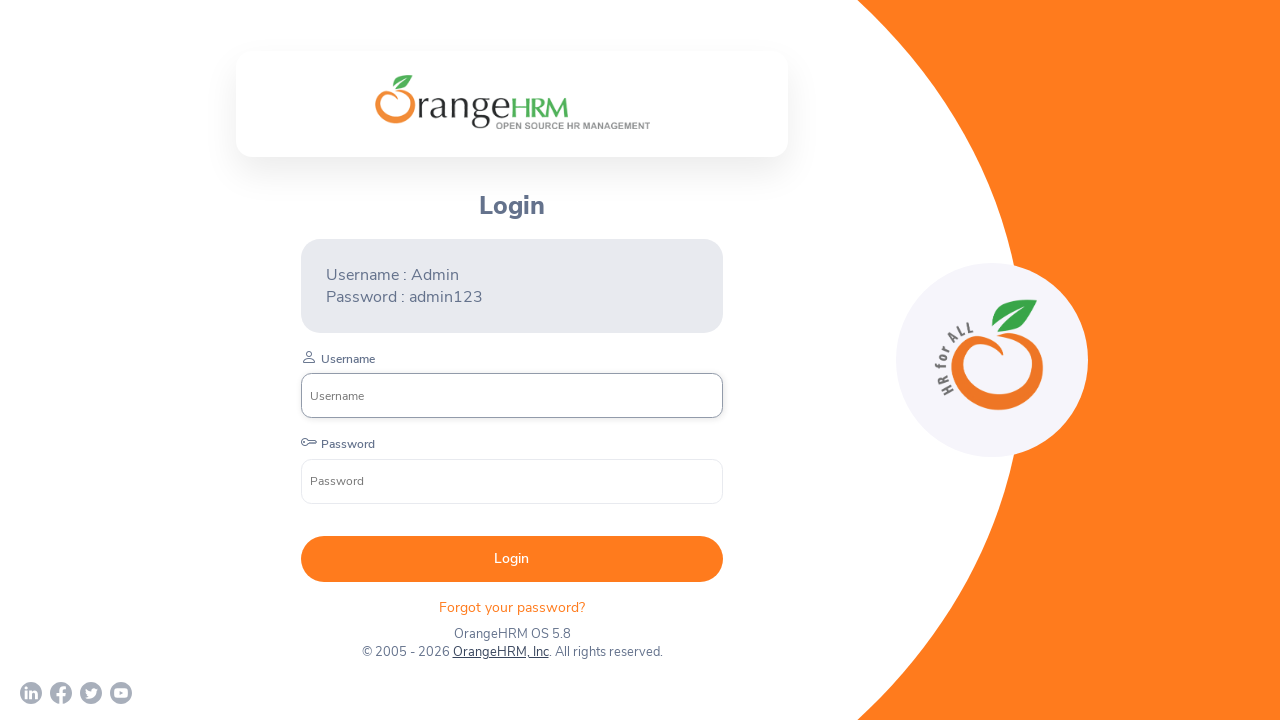

Retrieved placeholder text from password input field
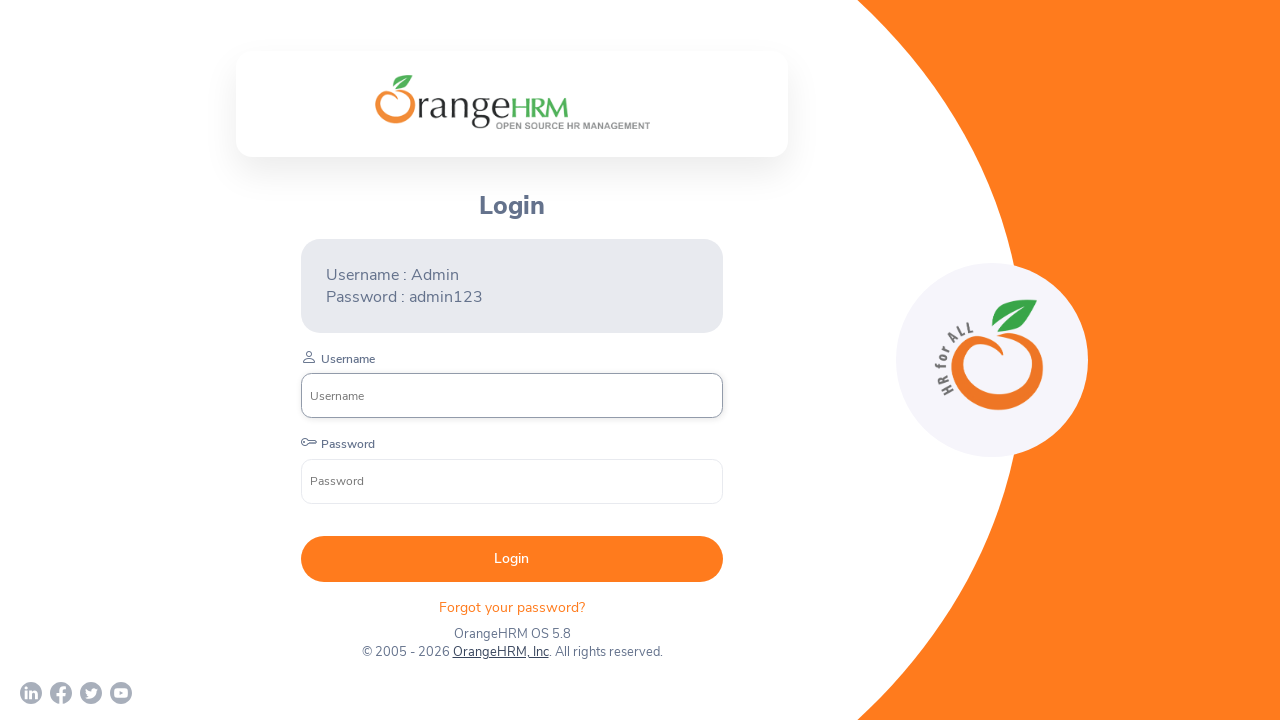

Verified password placeholder text is 'Password'
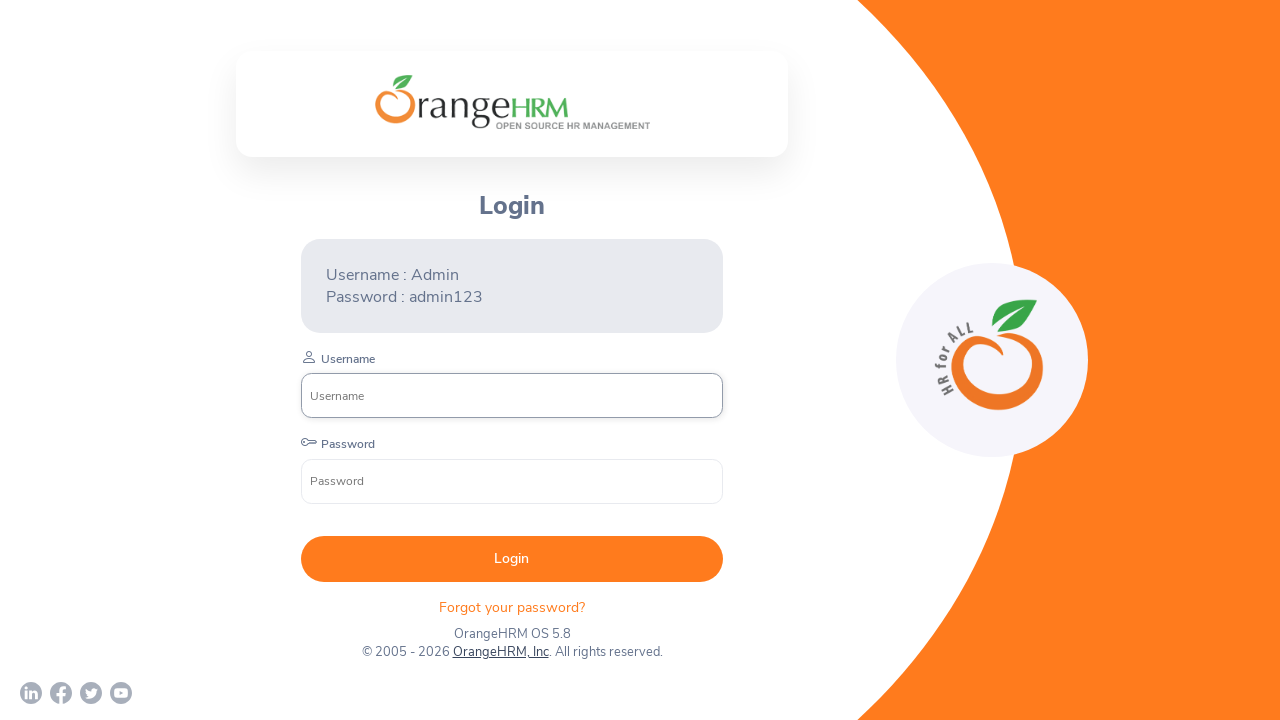

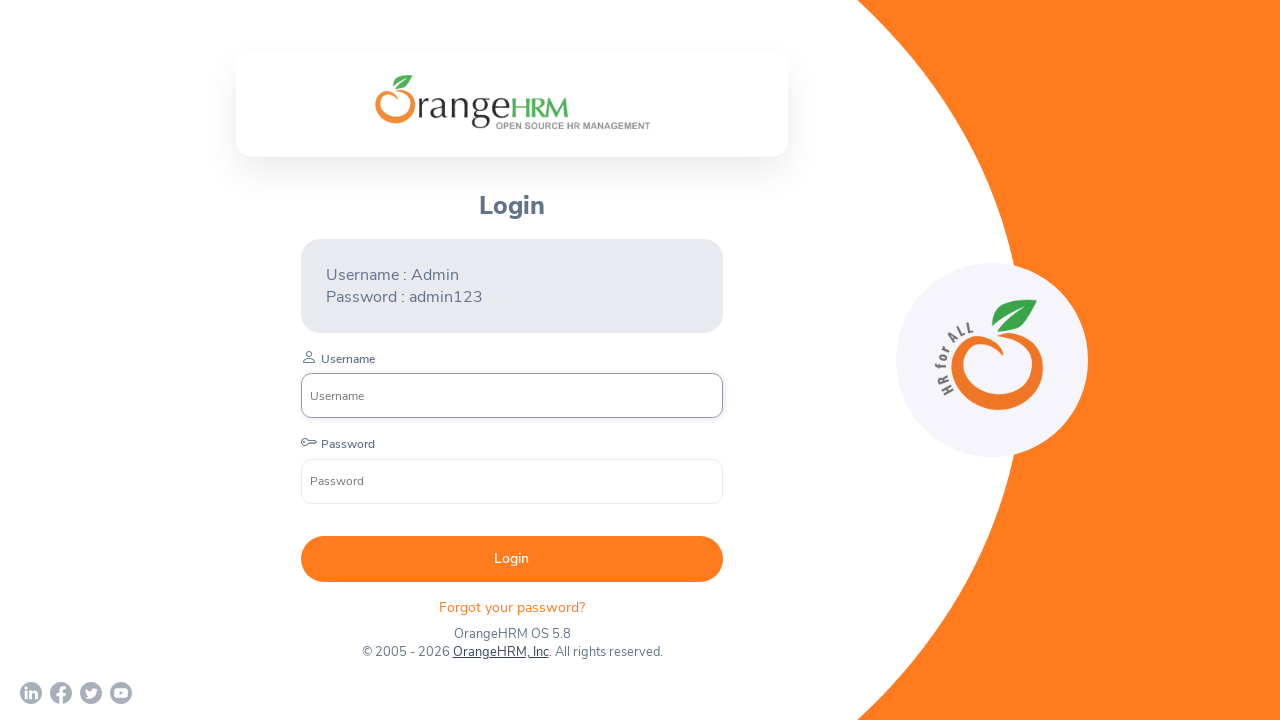